Tests drag and drop functionality within an iframe by dragging an element and dropping it onto a target area

Starting URL: https://www.jqueryui.com/droppable

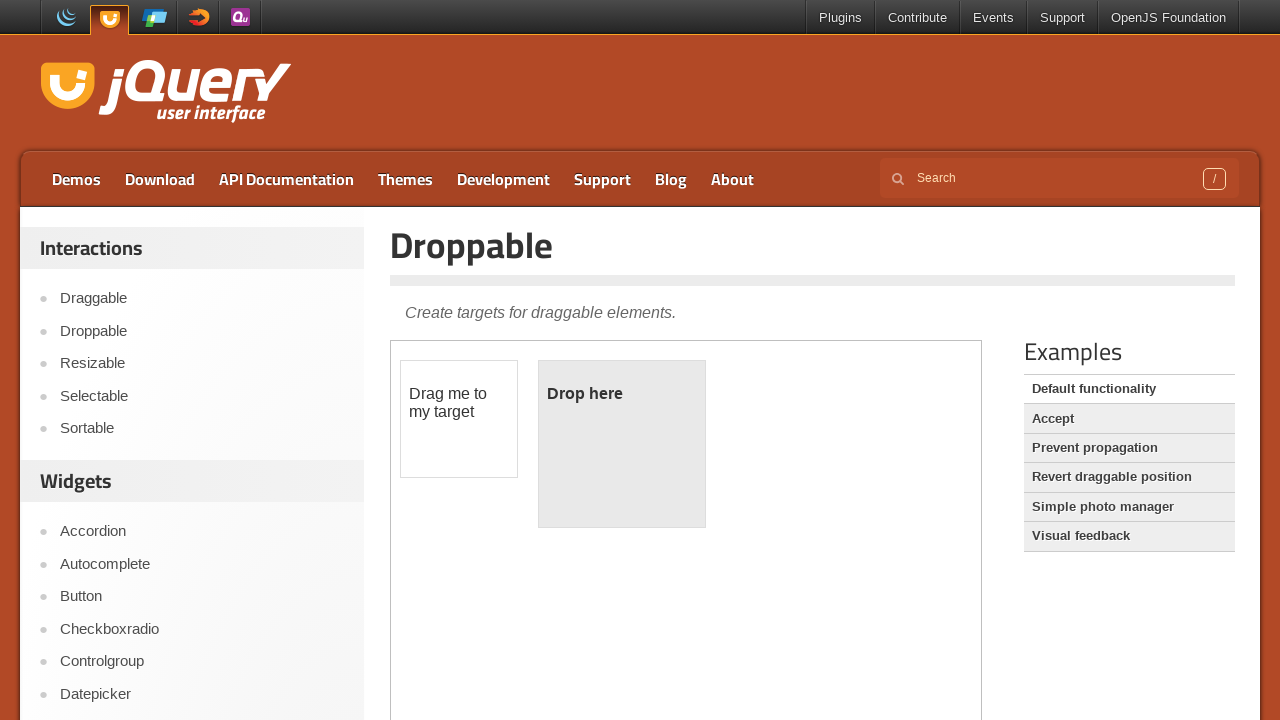

Located iframe containing drag and drop elements
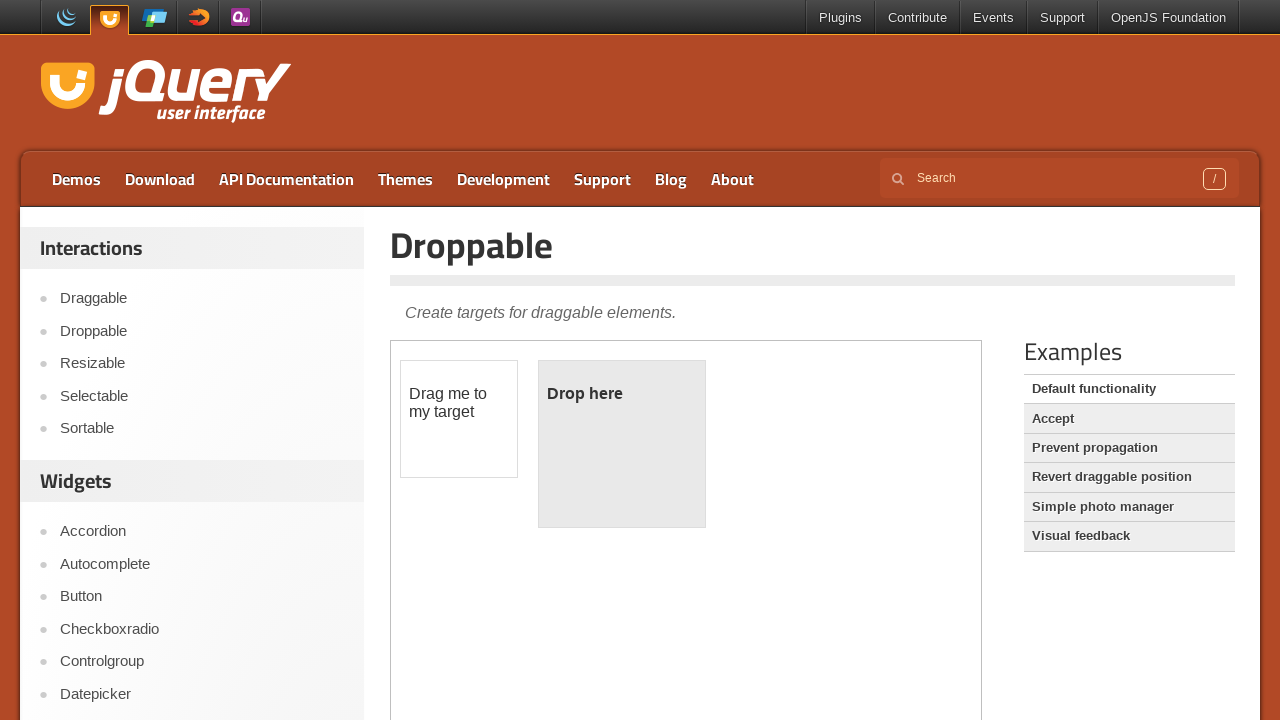

Located draggable element within iframe
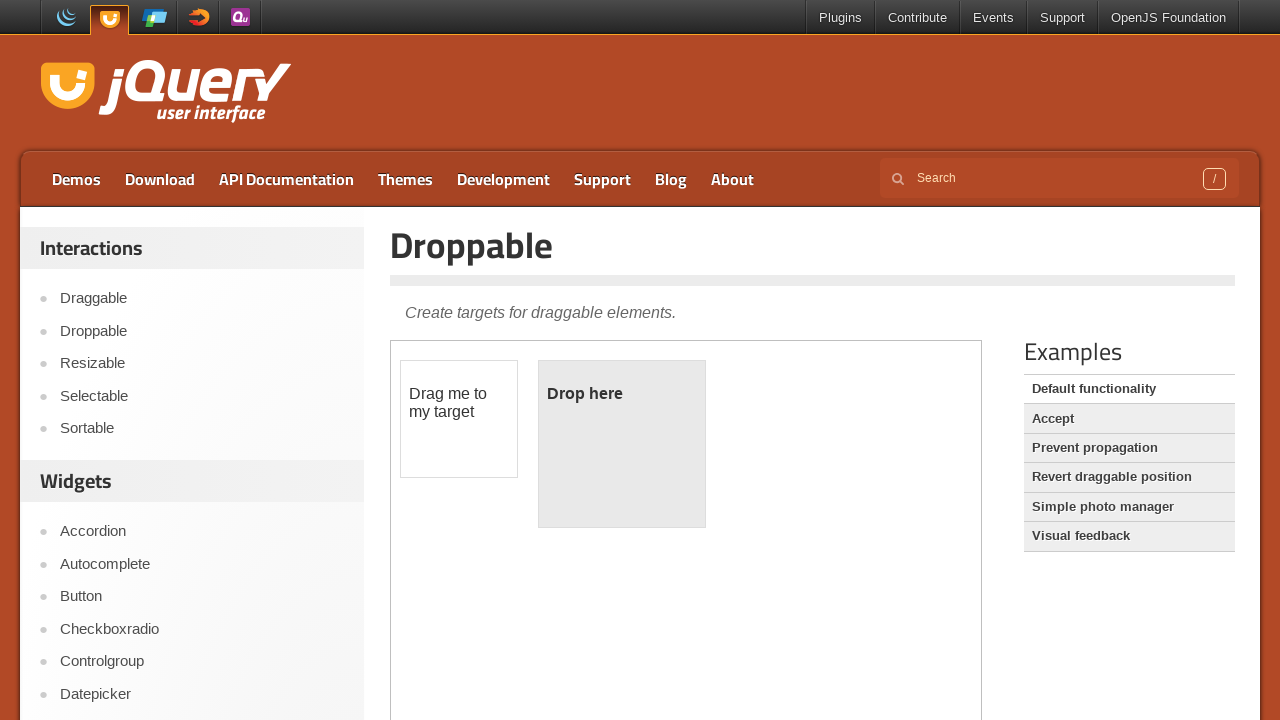

Located droppable target element within iframe
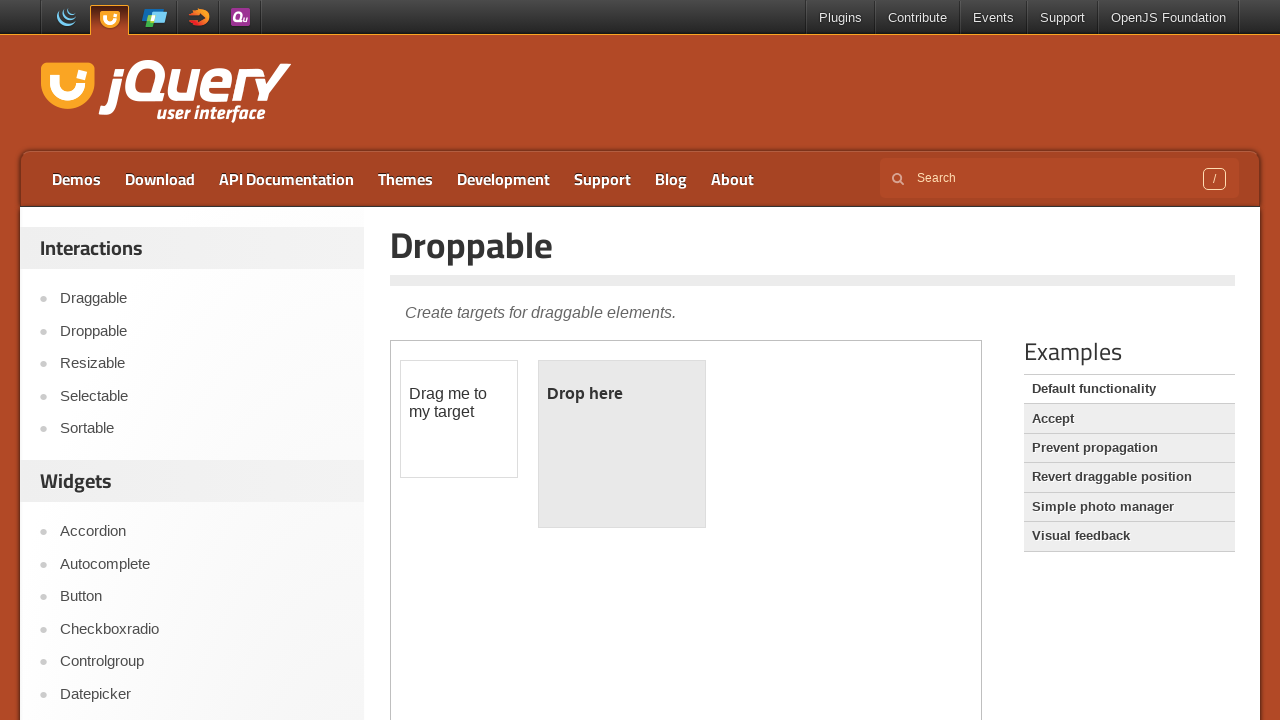

Dragged element and dropped it onto target area at (622, 444)
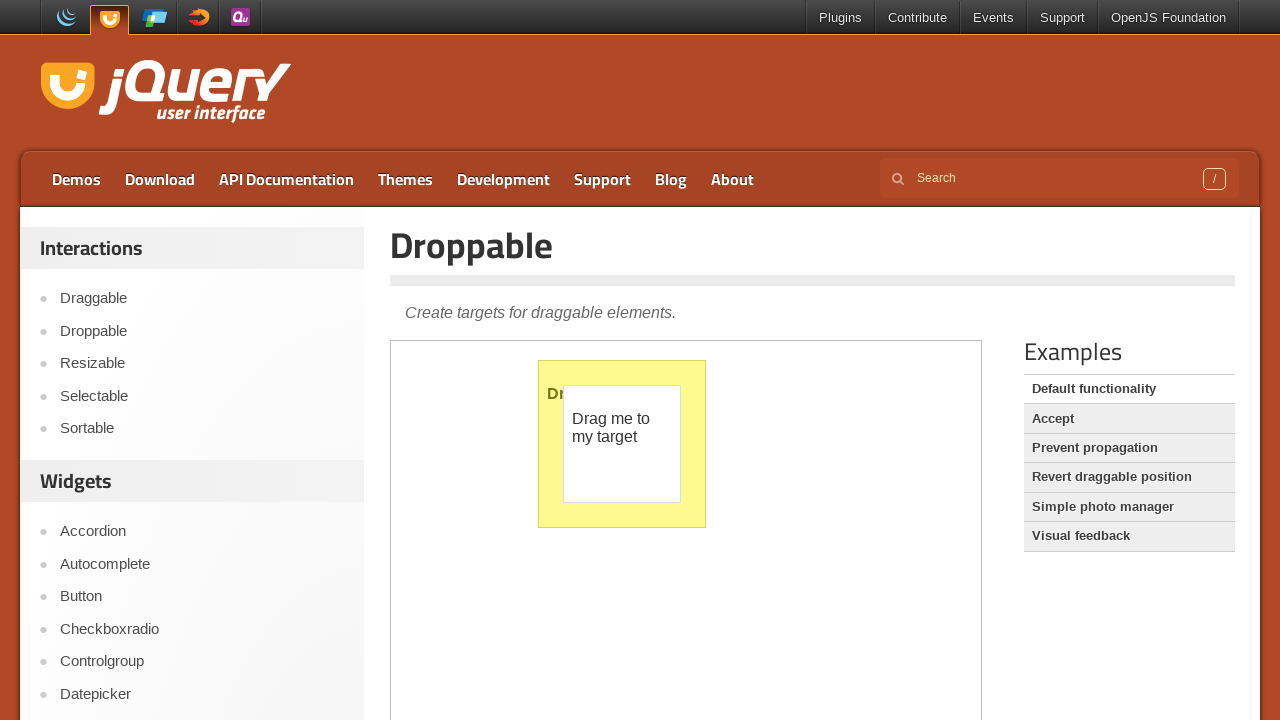

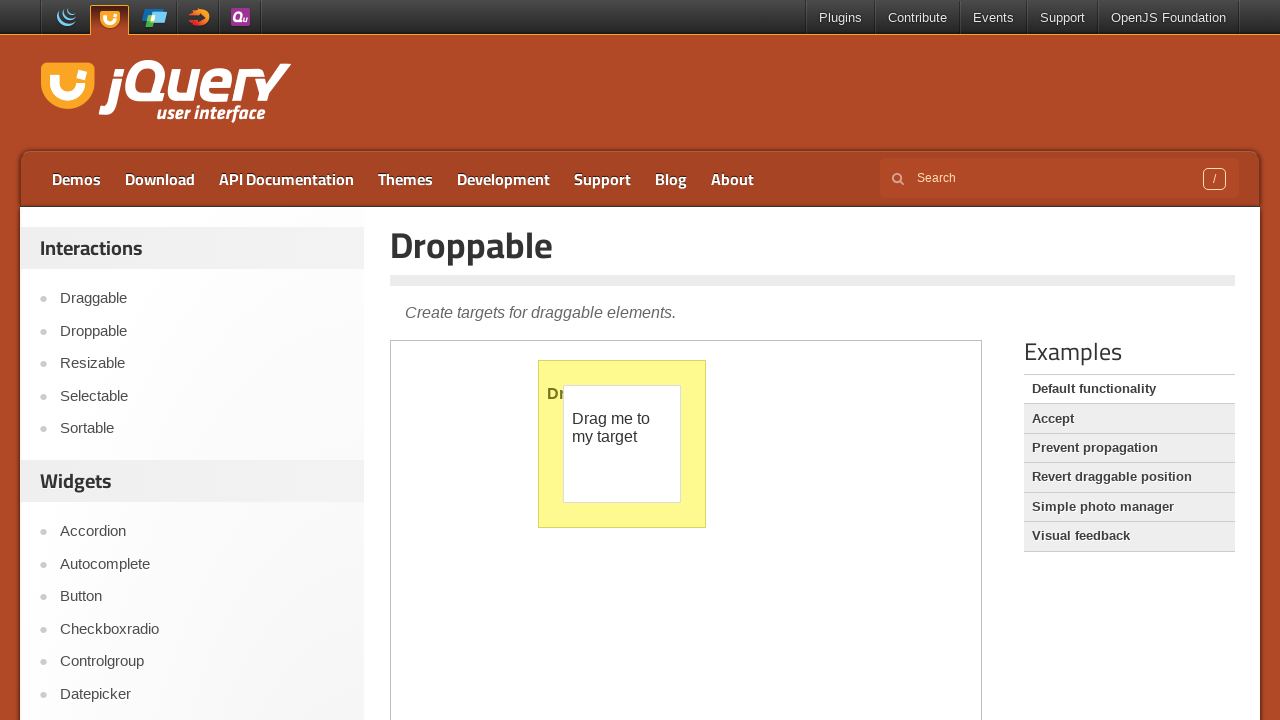